Tests context menu functionality by right-clicking an element, selecting the "Paste" option from the context menu, and accepting the resulting alert

Starting URL: https://swisnl.github.io/jQuery-contextMenu/demo.html

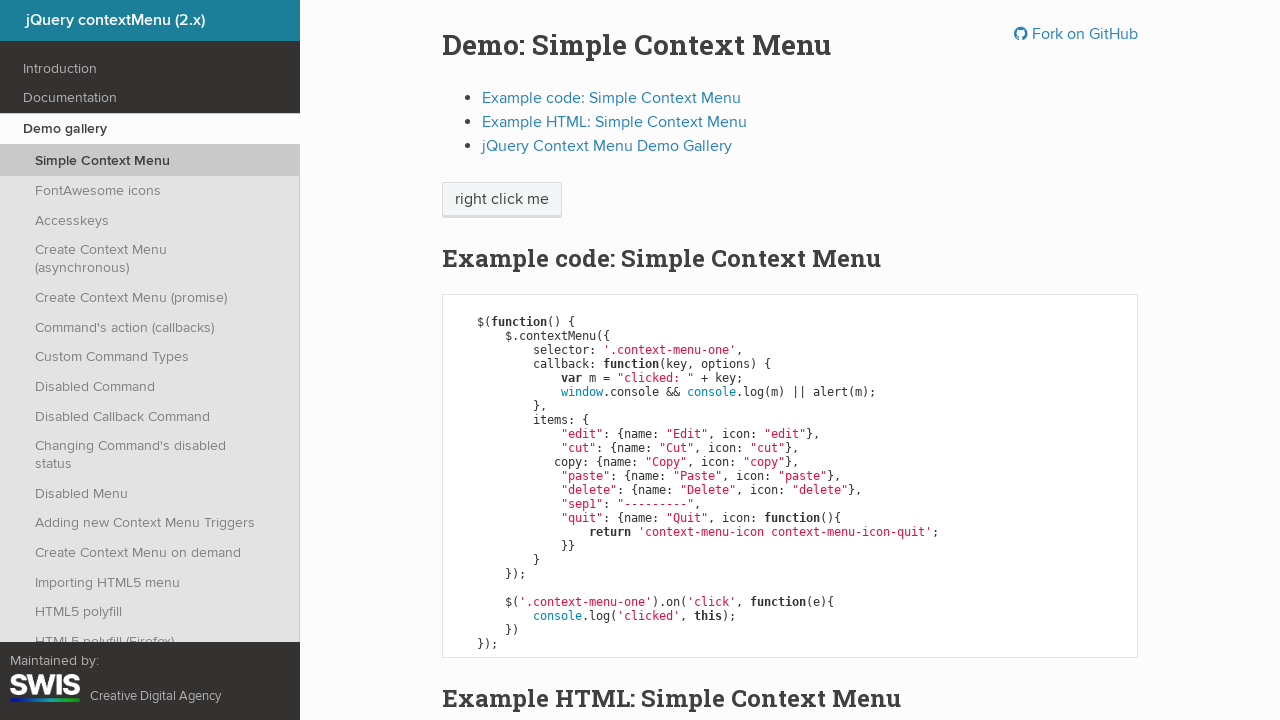

Located the 'right click me' element
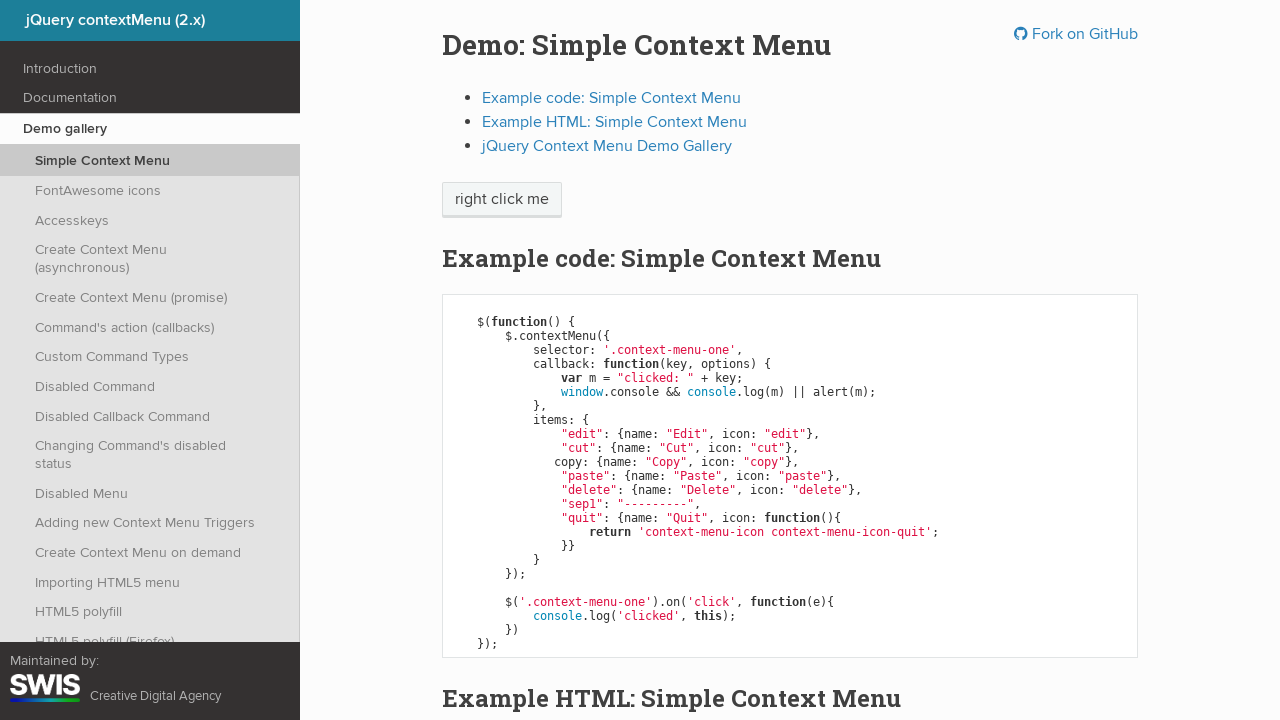

Right-clicked the element to open context menu at (502, 200) on xpath=//span[text() = 'right click me']
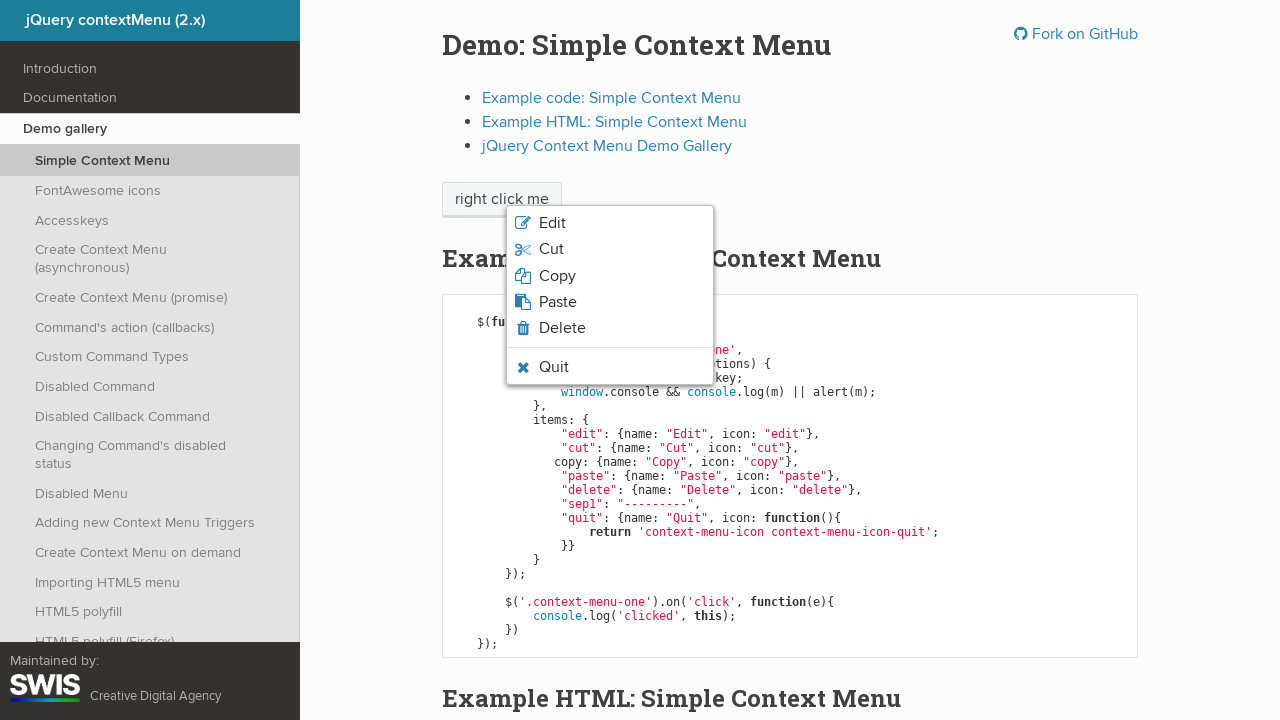

Clicked 'Paste' option from context menu at (610, 302) on xpath=//ul[contains(@class, 'context-menu-list context-menu-root')]/li >> intern
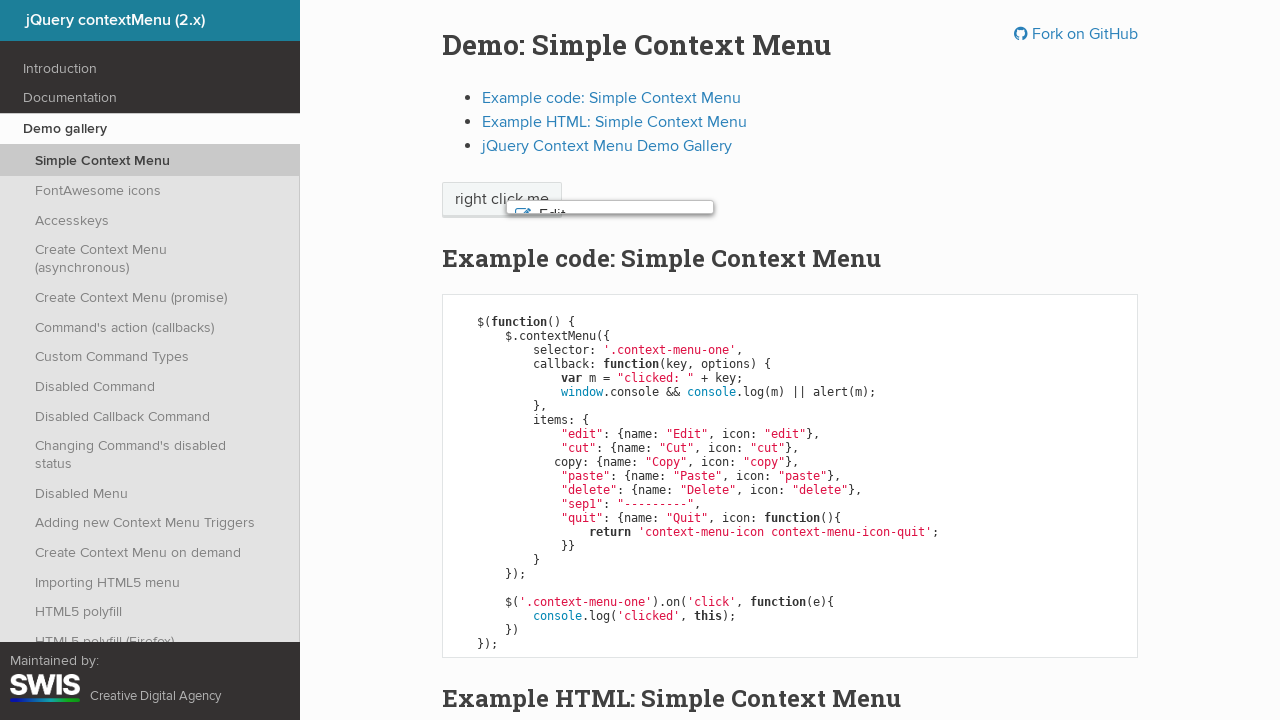

Set up dialog handler to accept alert
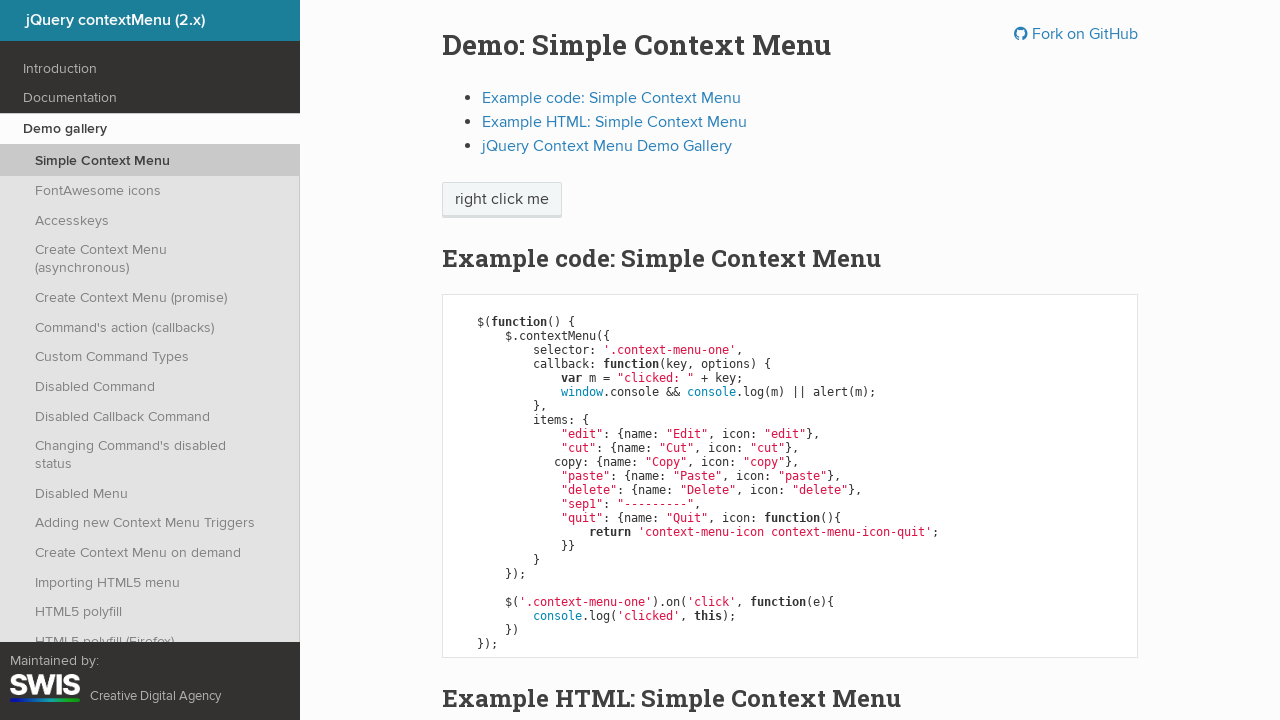

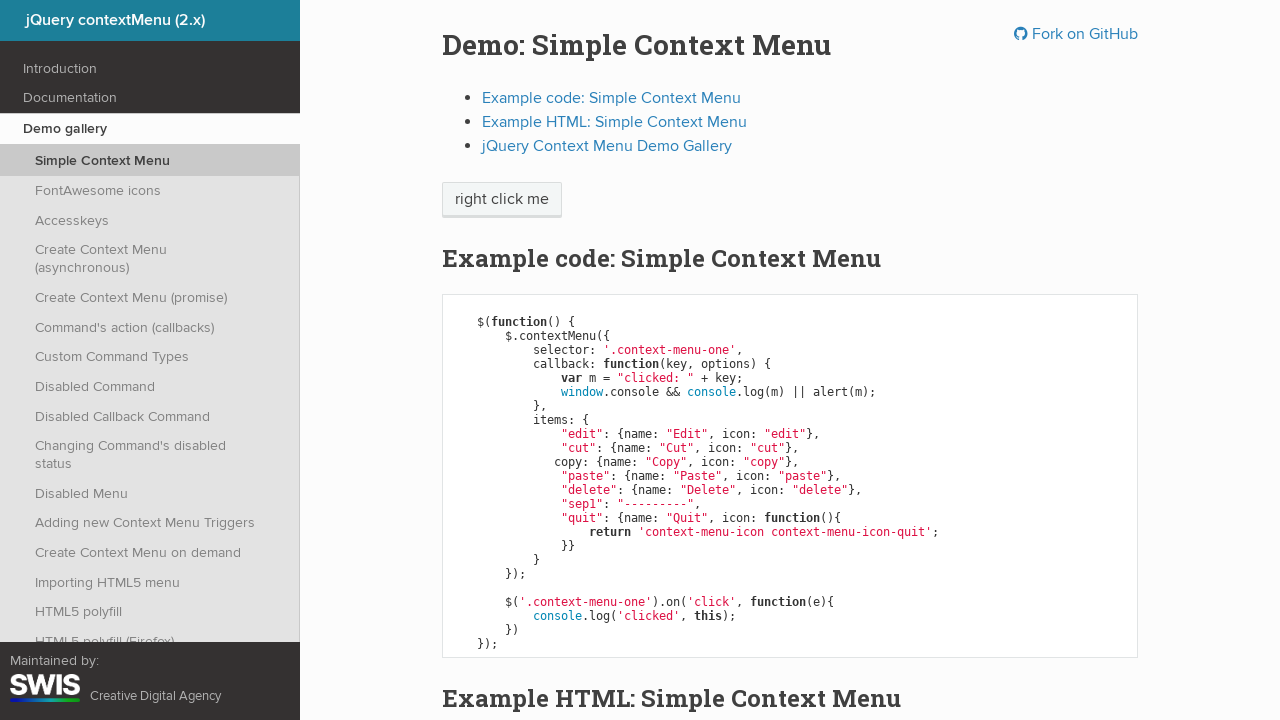